Tests country selection dropdown functionality by clicking on the billing country field and selecting India from the dropdown list

Starting URL: https://www.dummyticket.com/dummy-ticket-for-visa-application/

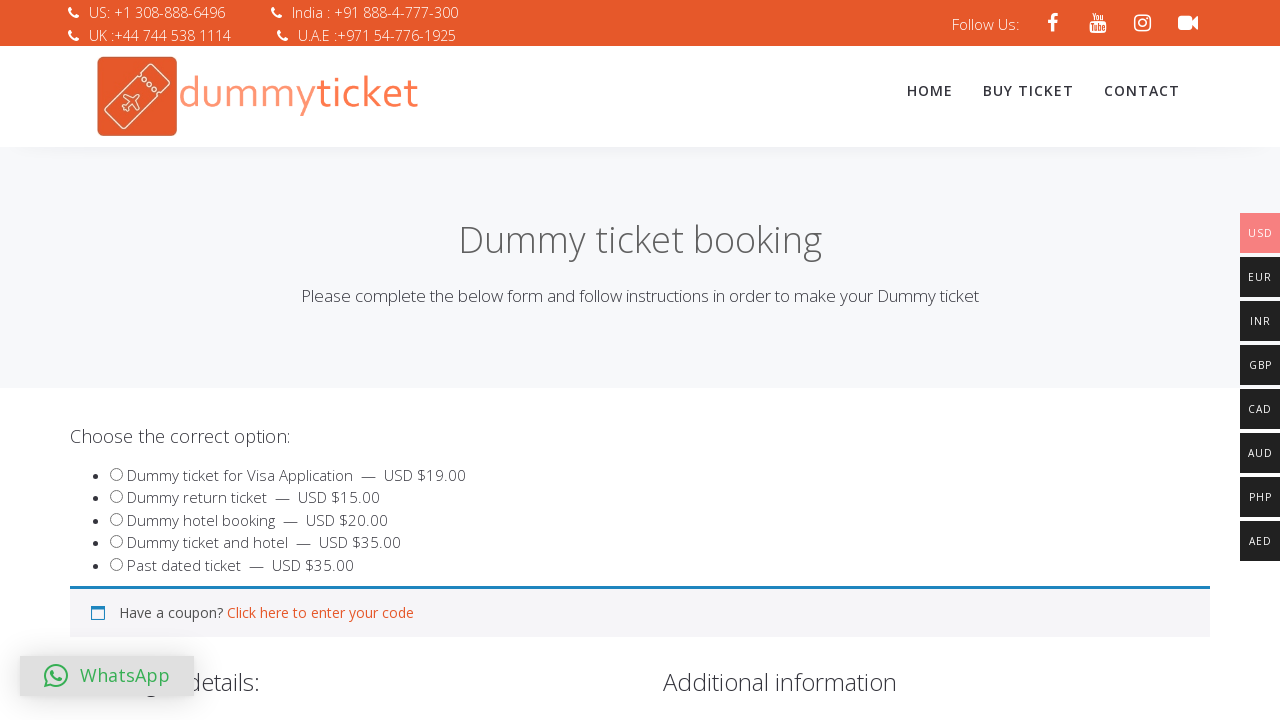

Clicked on billing country dropdown to open it at (344, 360) on span#select2-billing_country-container
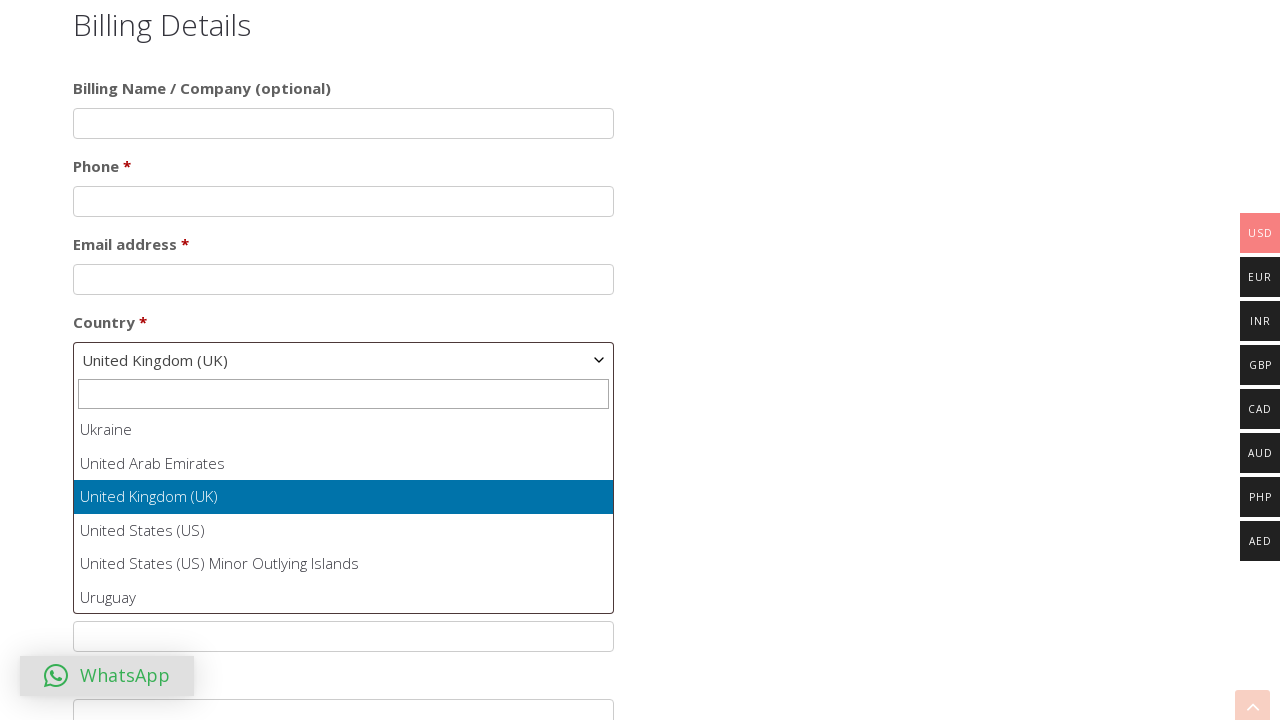

Waited for dropdown options to load
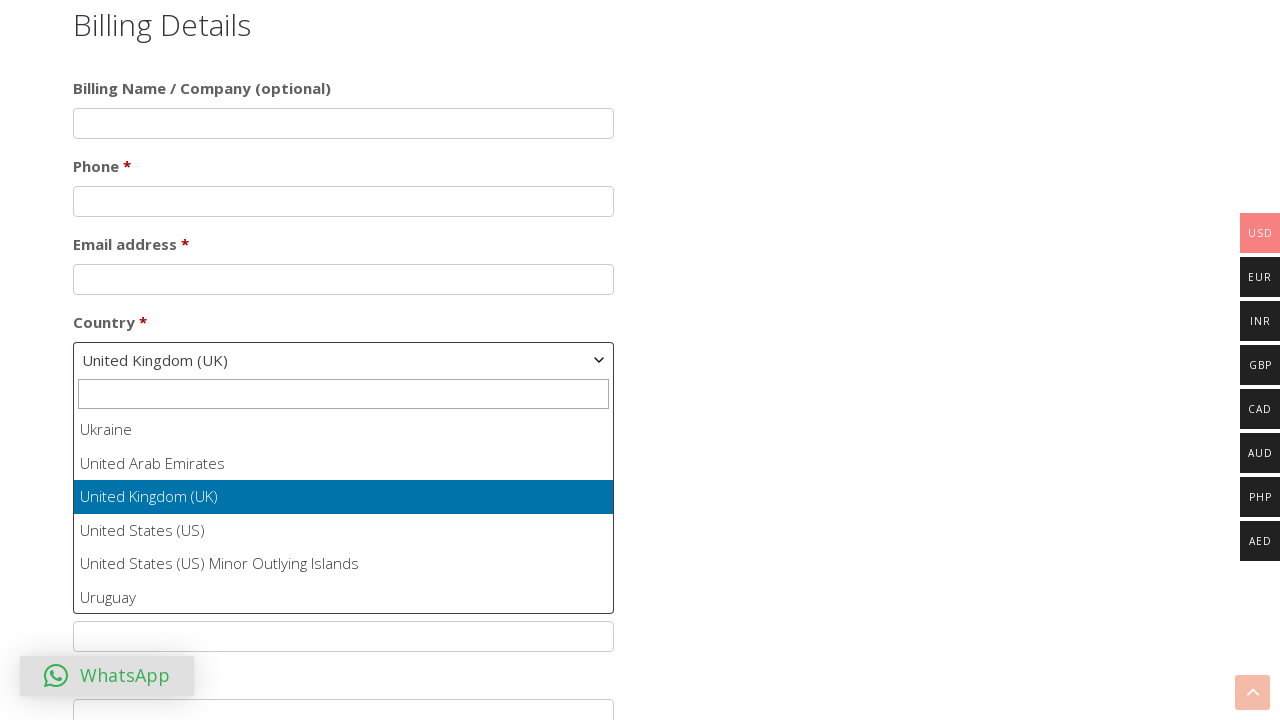

Selected India from the country dropdown list at (344, 512) on #select2-billing_country-results li:has-text('India')
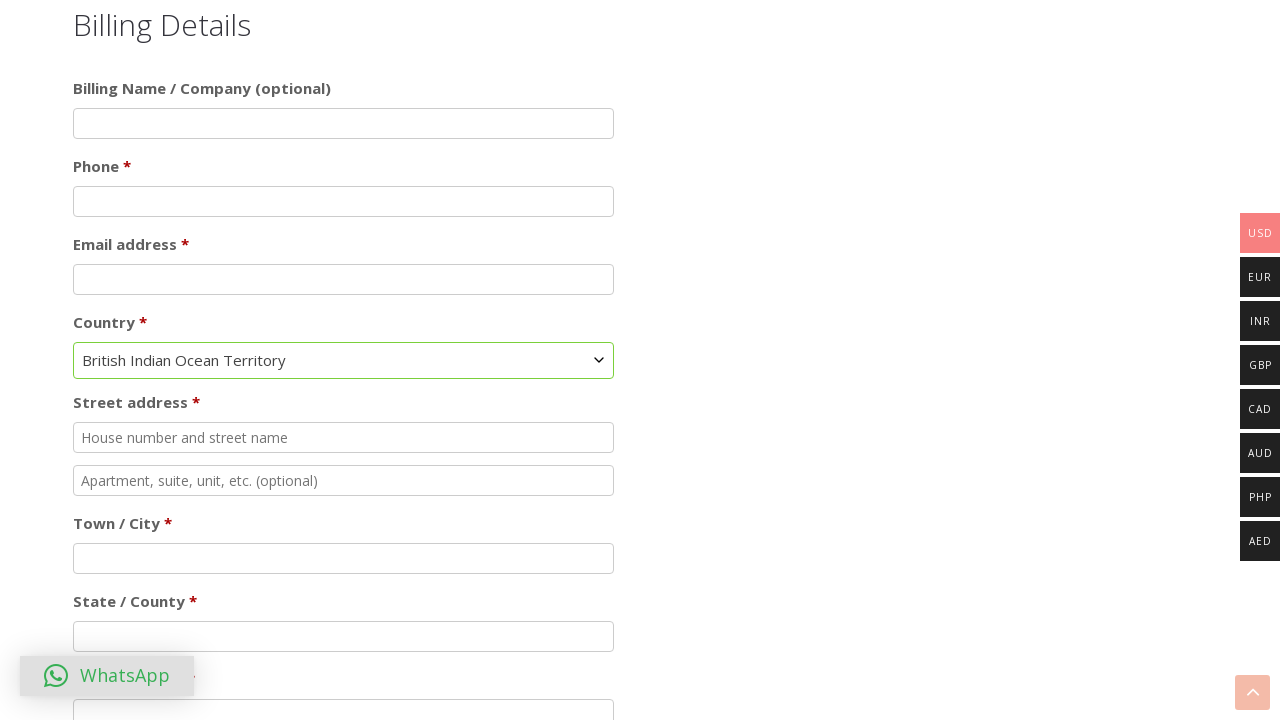

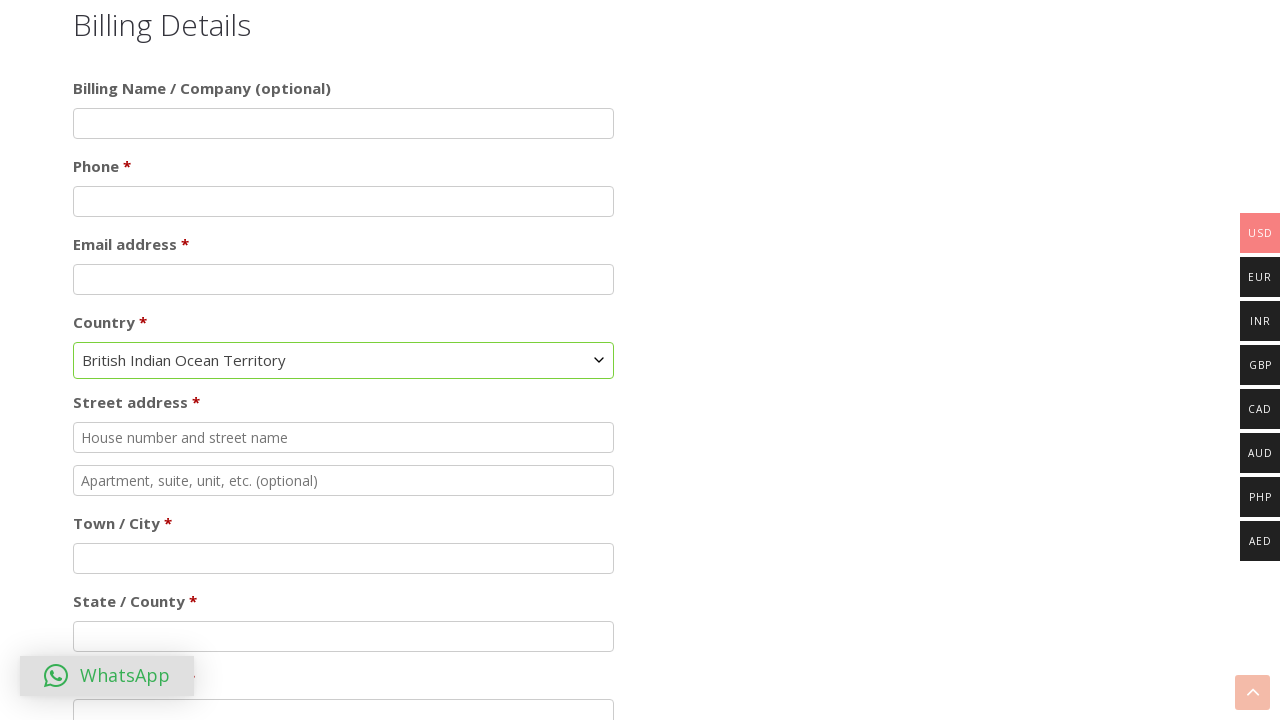